Tests that clicking Clear completed removes completed items from the list

Starting URL: https://demo.playwright.dev/todomvc

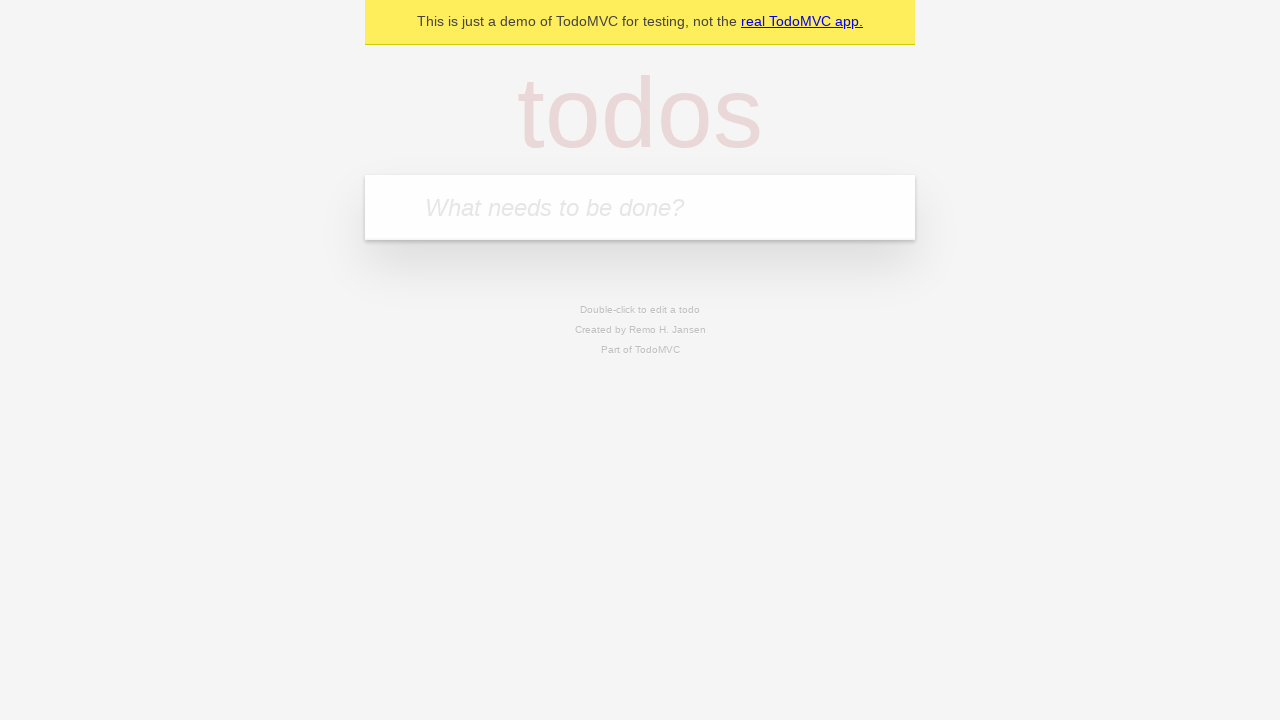

Filled todo input with 'buy some cheese' on internal:attr=[placeholder="What needs to be done?"i]
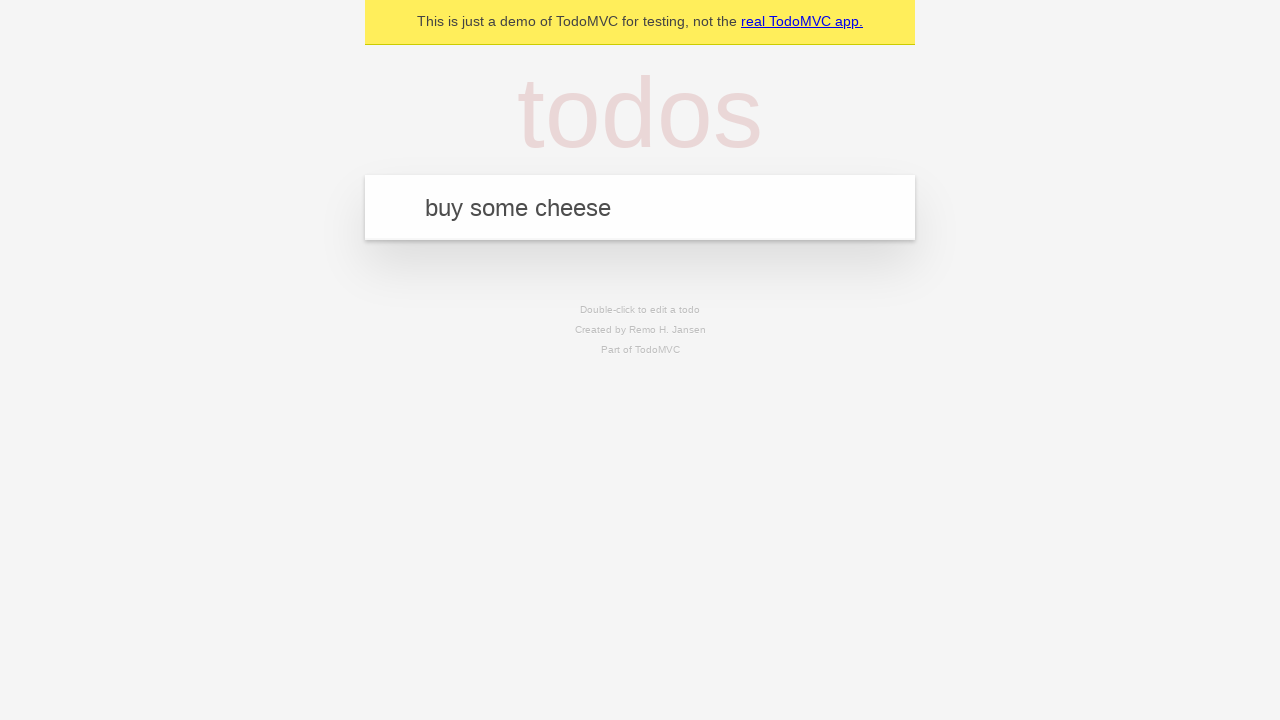

Pressed Enter to add todo 'buy some cheese' on internal:attr=[placeholder="What needs to be done?"i]
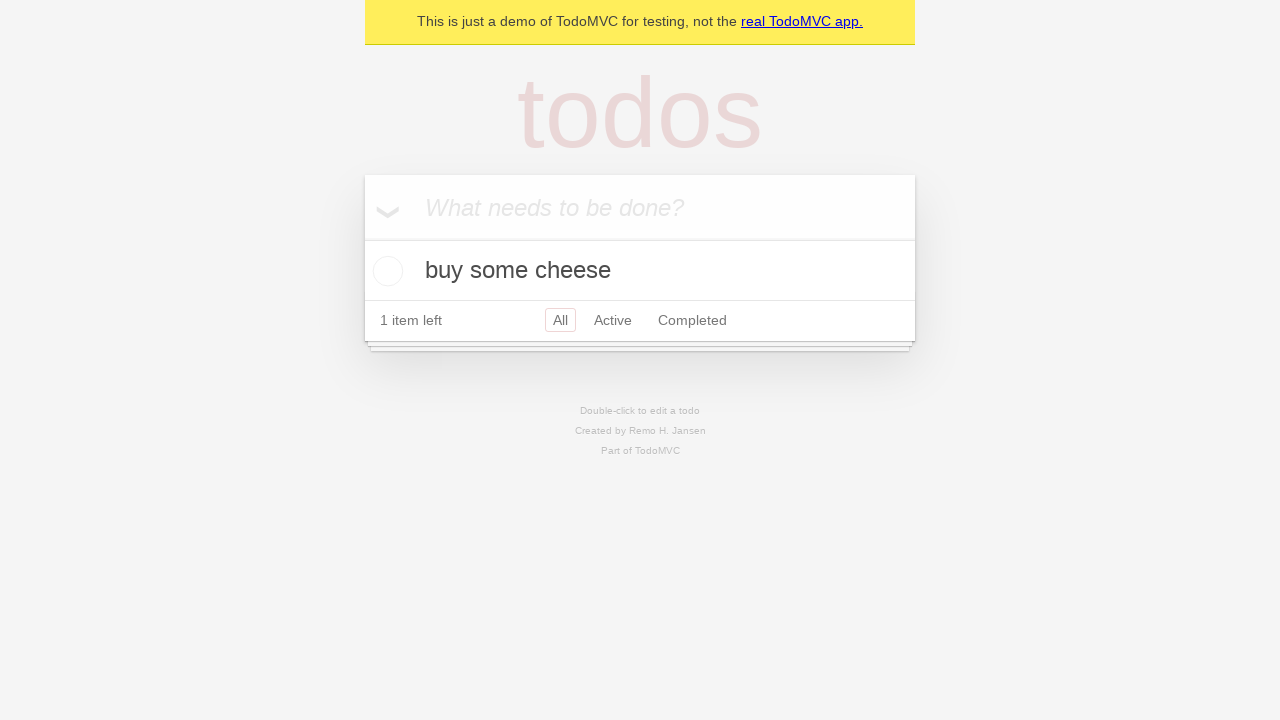

Filled todo input with 'feed the cat' on internal:attr=[placeholder="What needs to be done?"i]
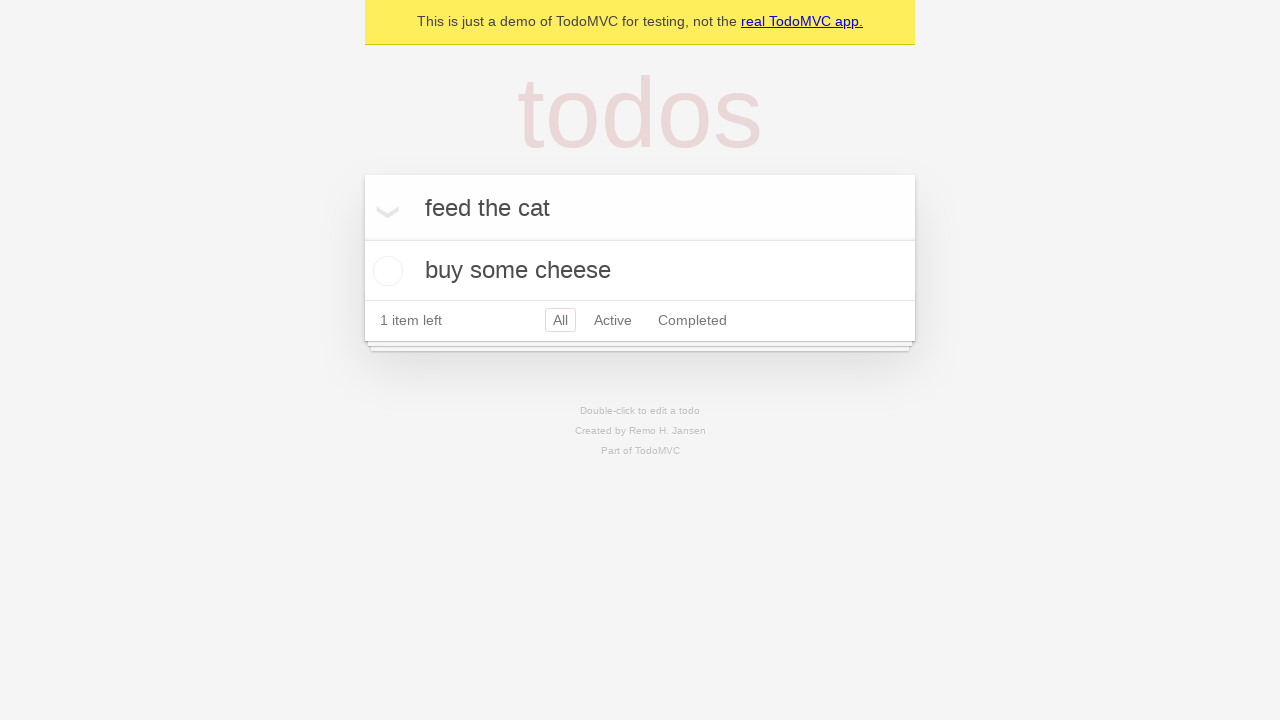

Pressed Enter to add todo 'feed the cat' on internal:attr=[placeholder="What needs to be done?"i]
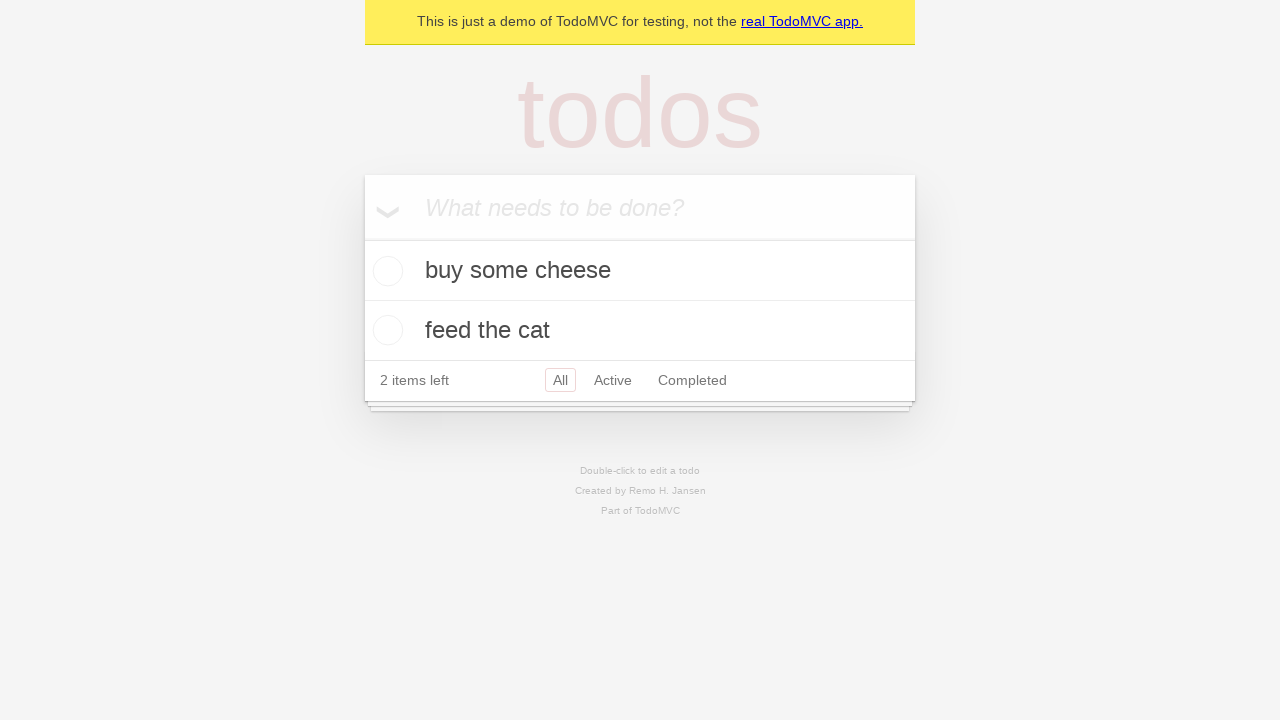

Filled todo input with 'book a doctors appointment' on internal:attr=[placeholder="What needs to be done?"i]
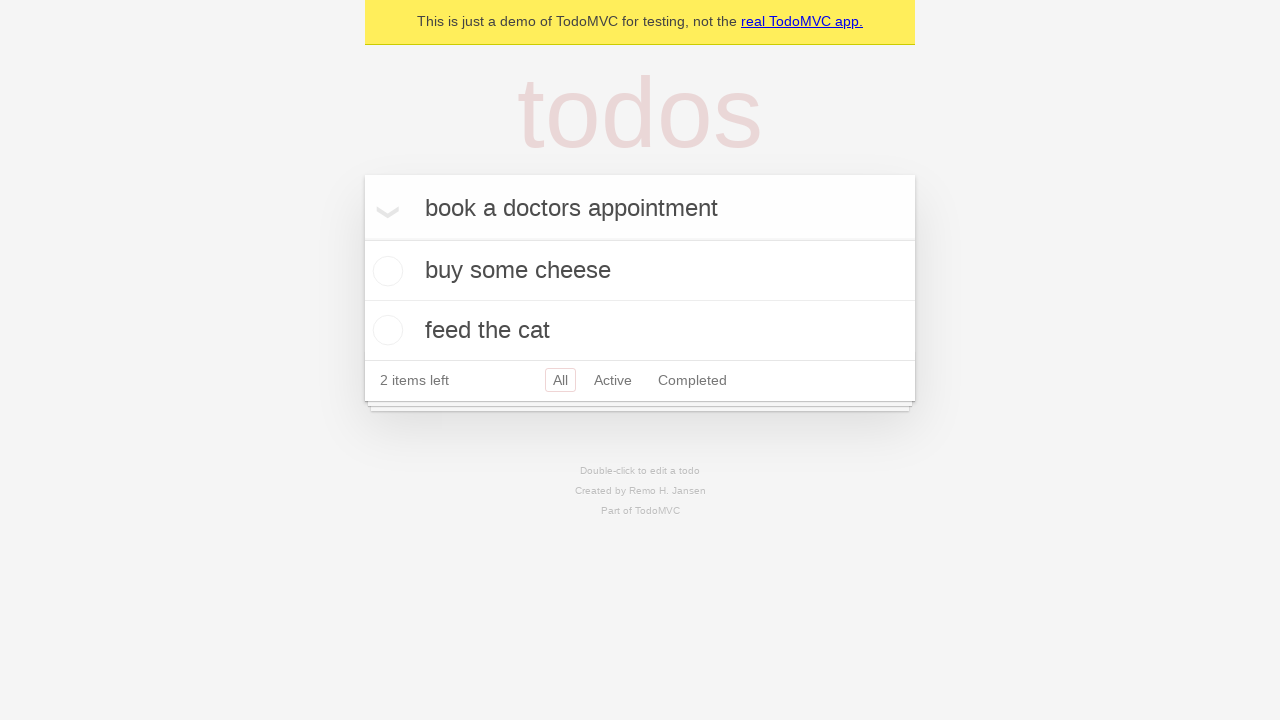

Pressed Enter to add todo 'book a doctors appointment' on internal:attr=[placeholder="What needs to be done?"i]
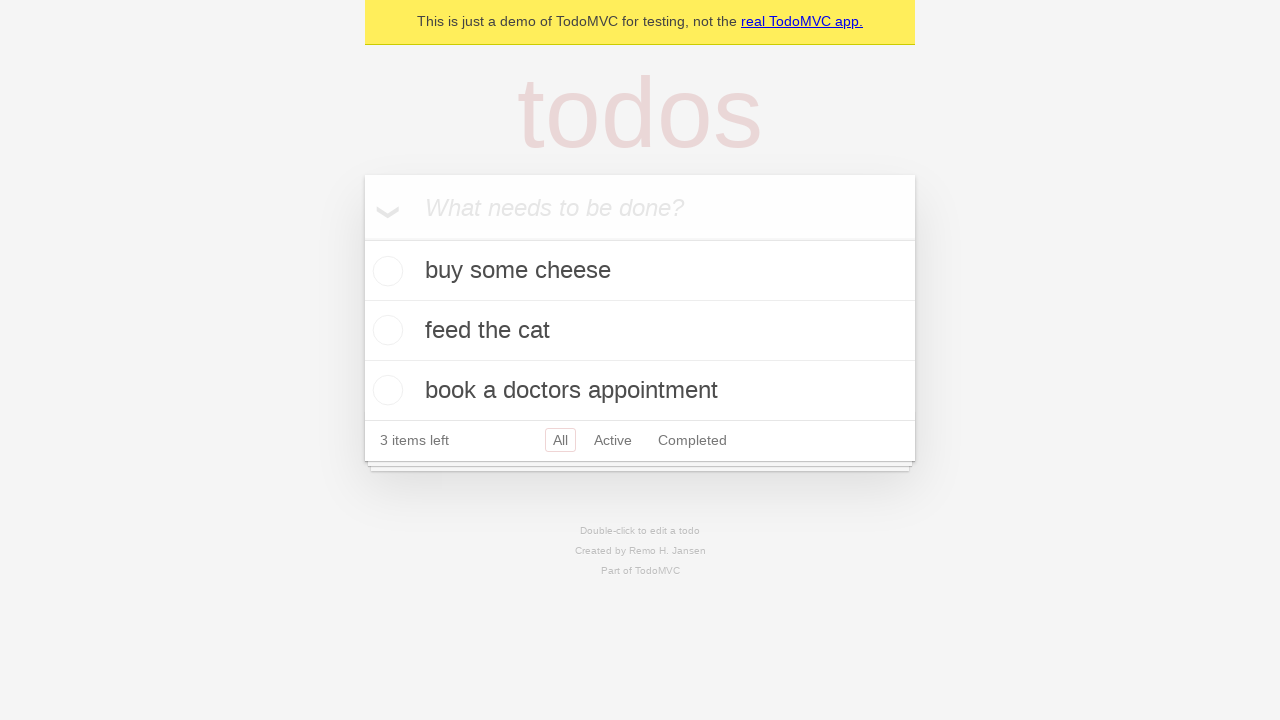

Waited for all 3 todos to load
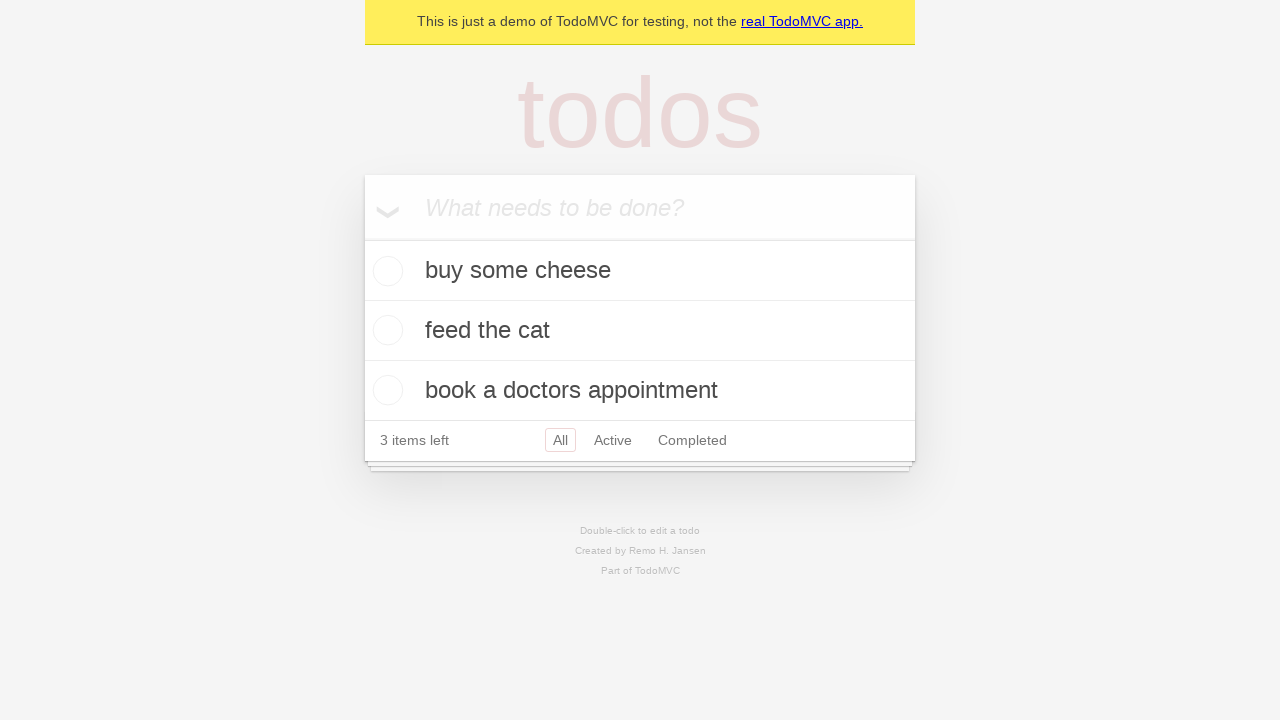

Checked the second todo item as completed at (385, 330) on internal:testid=[data-testid="todo-item"s] >> nth=1 >> internal:role=checkbox
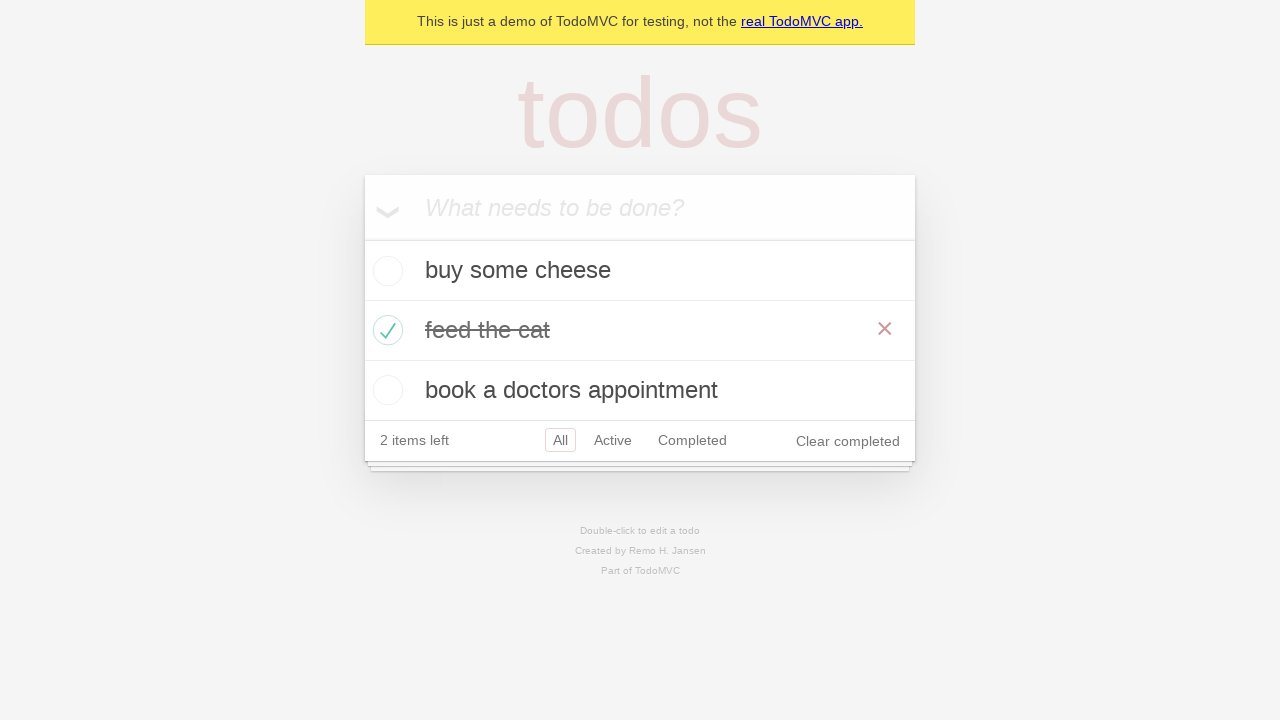

Clicked 'Clear completed' button at (848, 441) on internal:role=button[name="Clear completed"i]
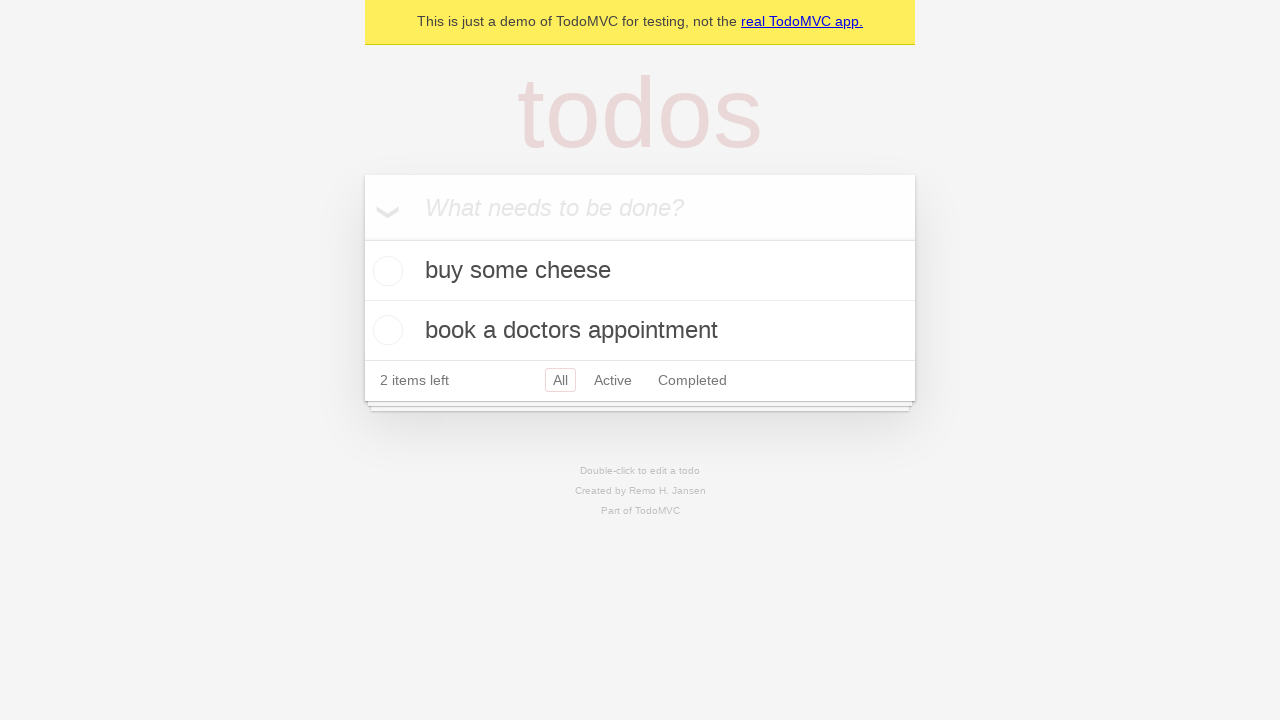

Verified that completed item was removed, 2 todos remain
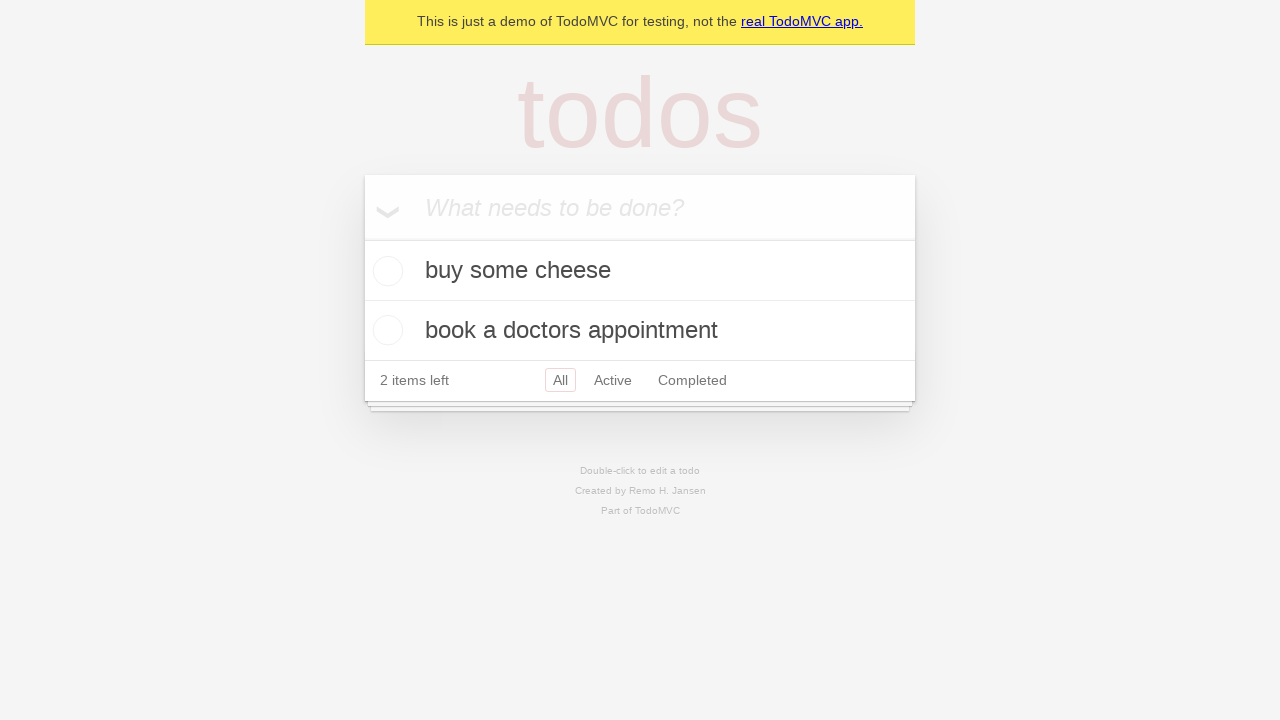

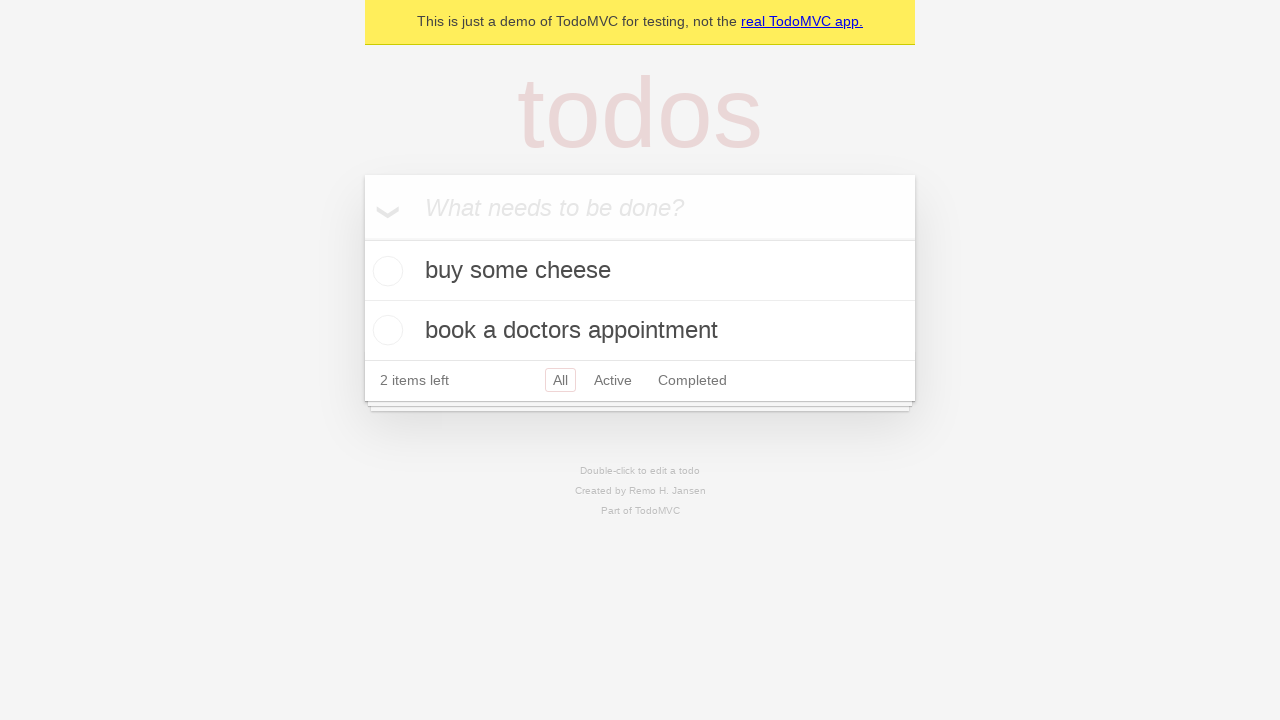